Navigates to the automation practice page and verifies that a specific broken link element exists on the page

Starting URL: https://rahulshettyacademy.com/AutomationPractice/

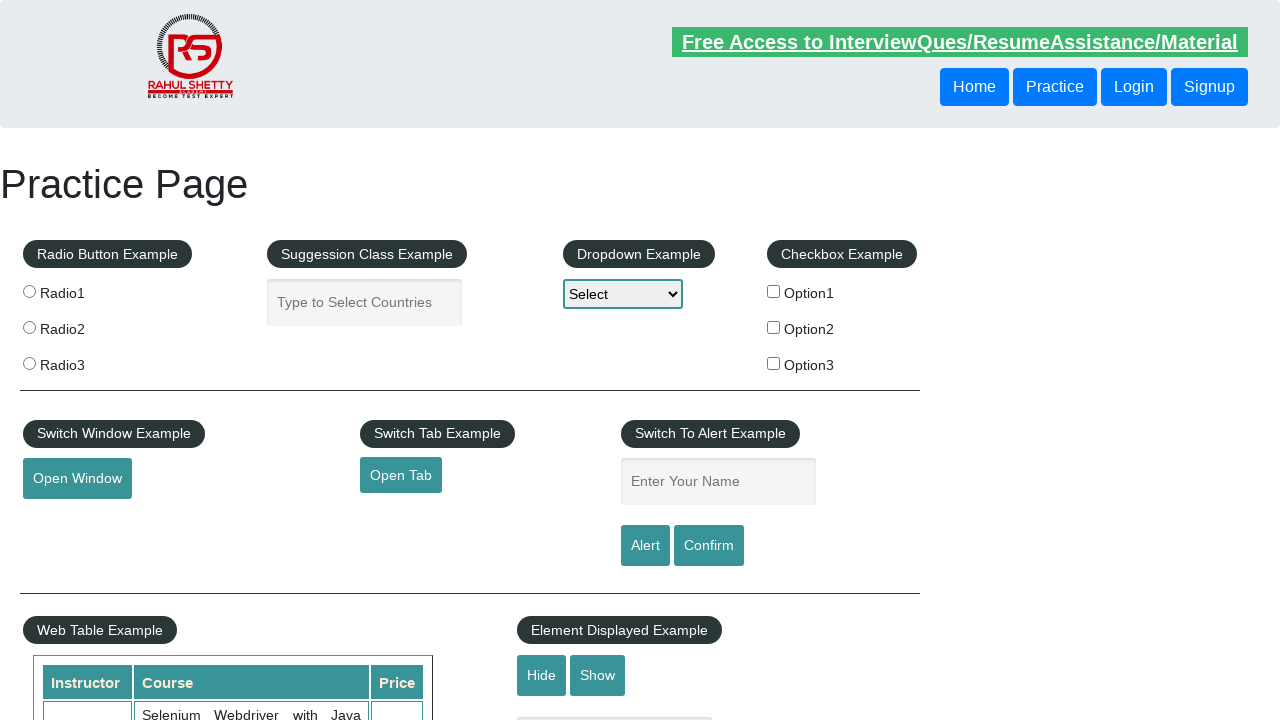

Navigated to automation practice page
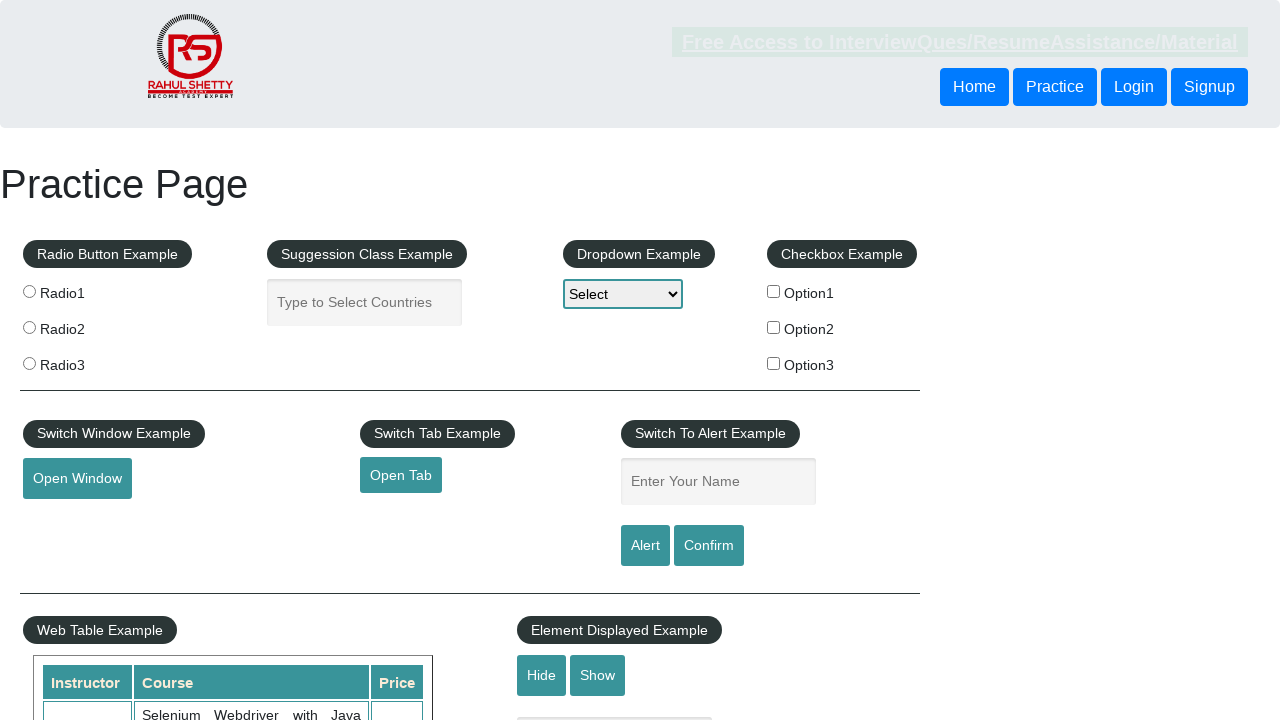

Verified that broken link element exists on the page
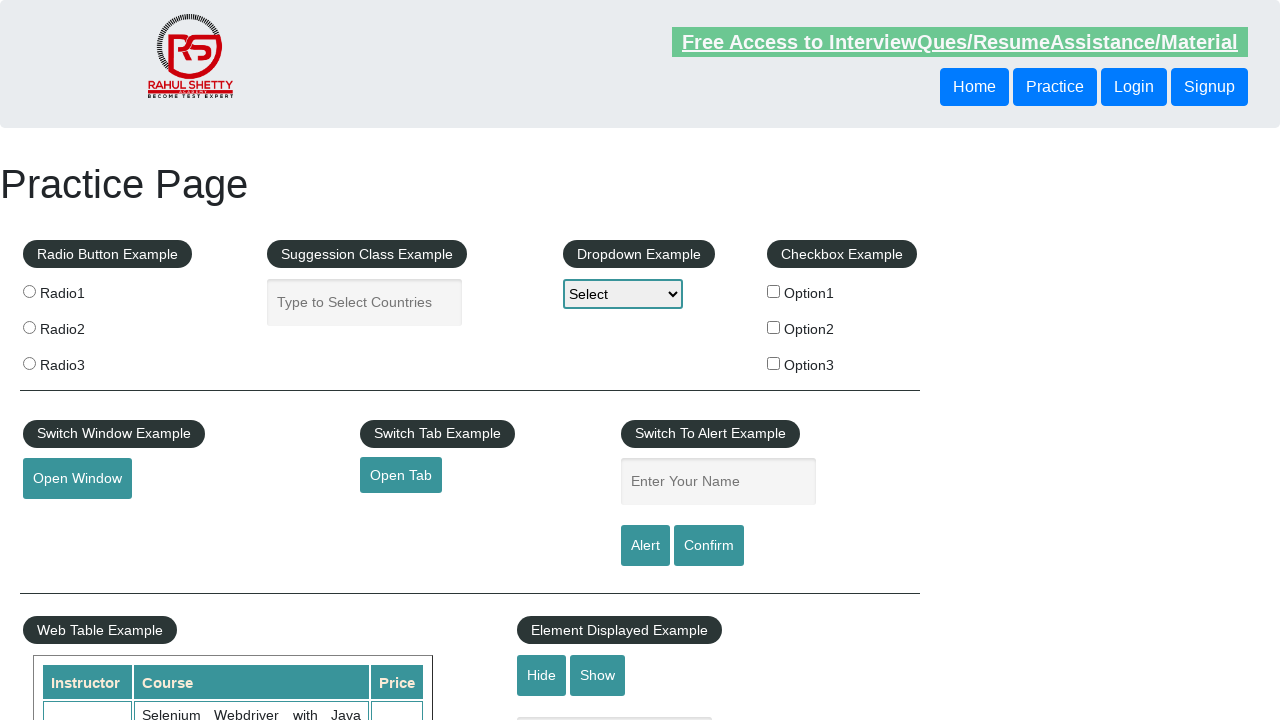

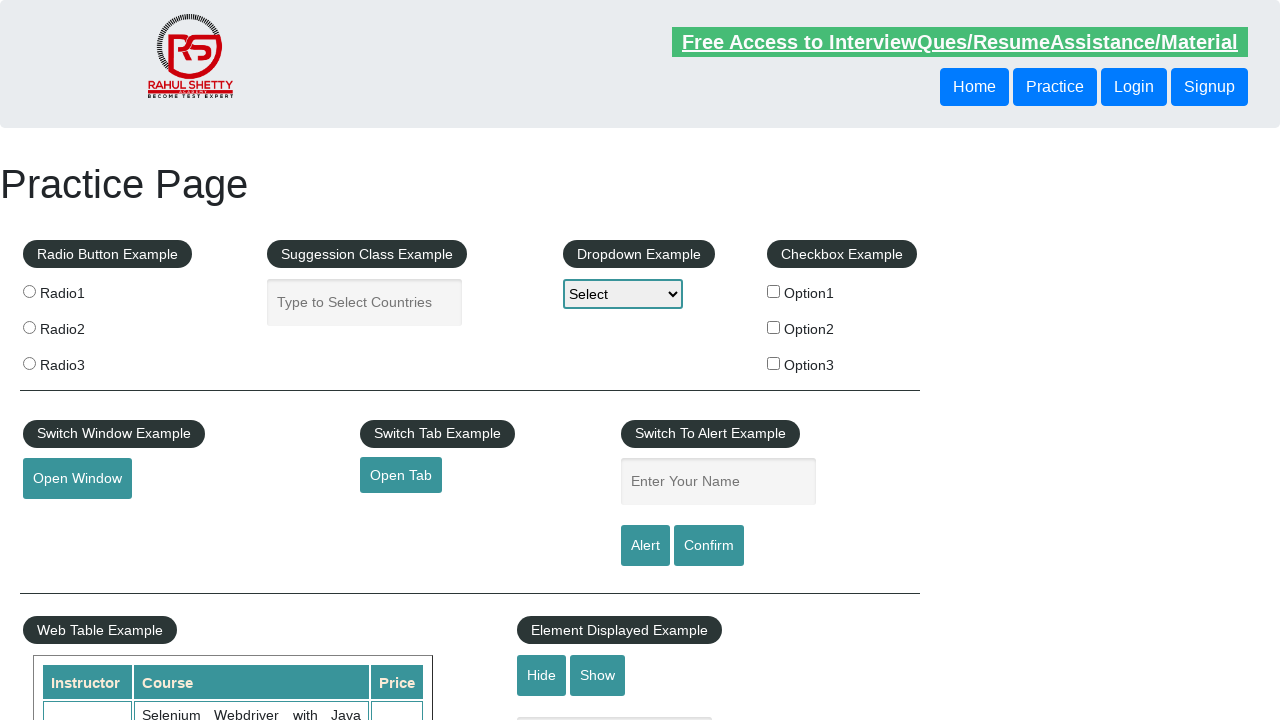